Tests date picker functionality by clearing the existing date value and entering a new date, then confirming the selection with Enter key

Starting URL: https://demoqa.com/date-picker

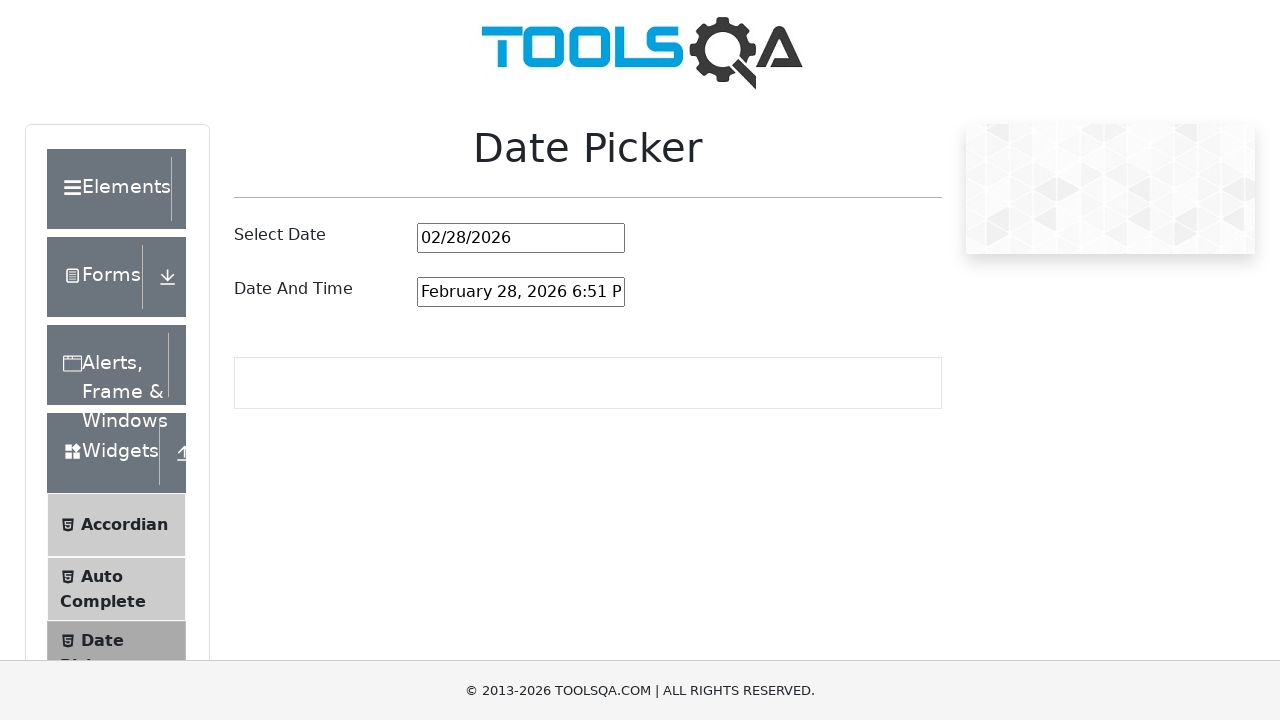

Clicked on the date picker input field at (521, 238) on #datePickerMonthYearInput
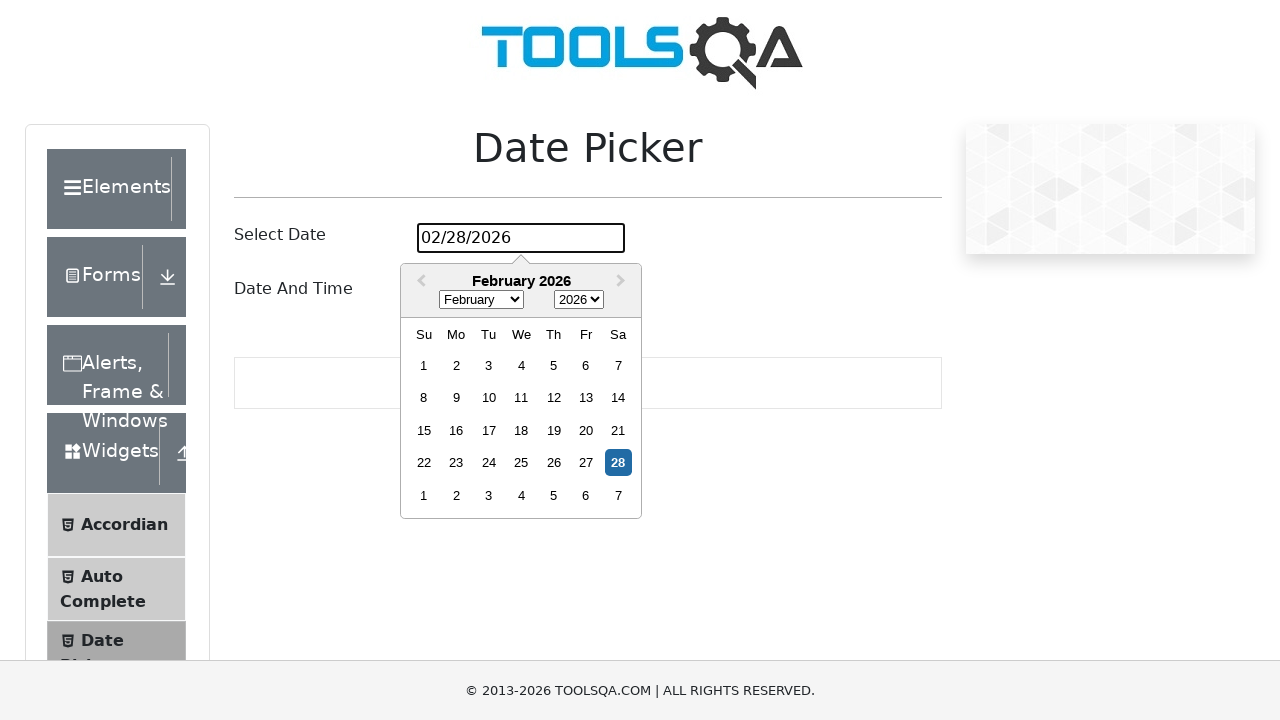

Pressed Backspace to clear existing date (iteration 1/10) on #datePickerMonthYearInput
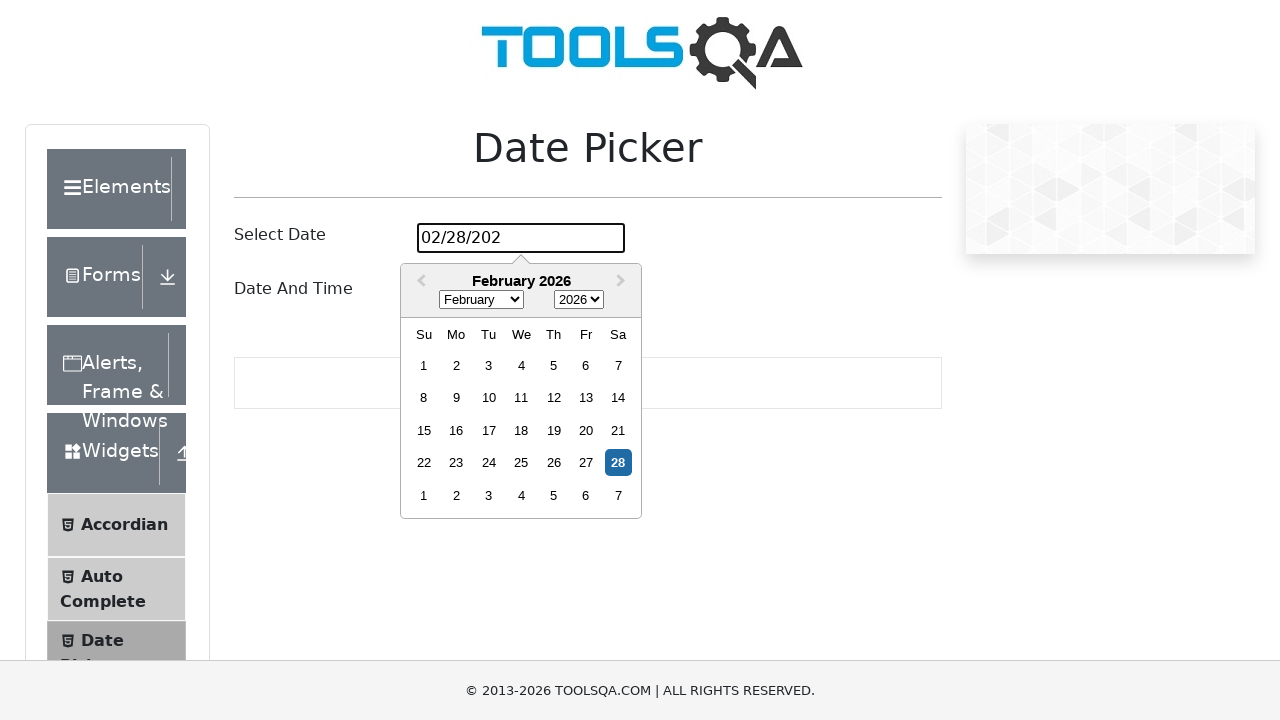

Pressed Backspace to clear existing date (iteration 2/10) on #datePickerMonthYearInput
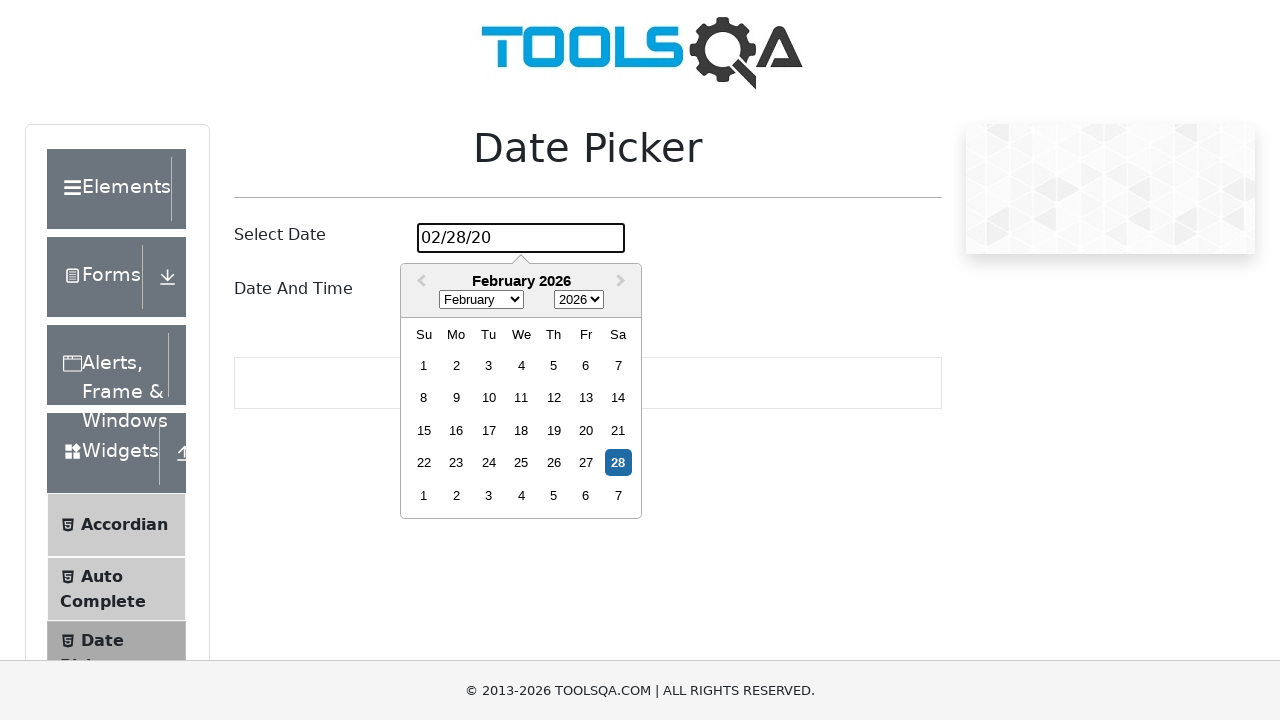

Pressed Backspace to clear existing date (iteration 3/10) on #datePickerMonthYearInput
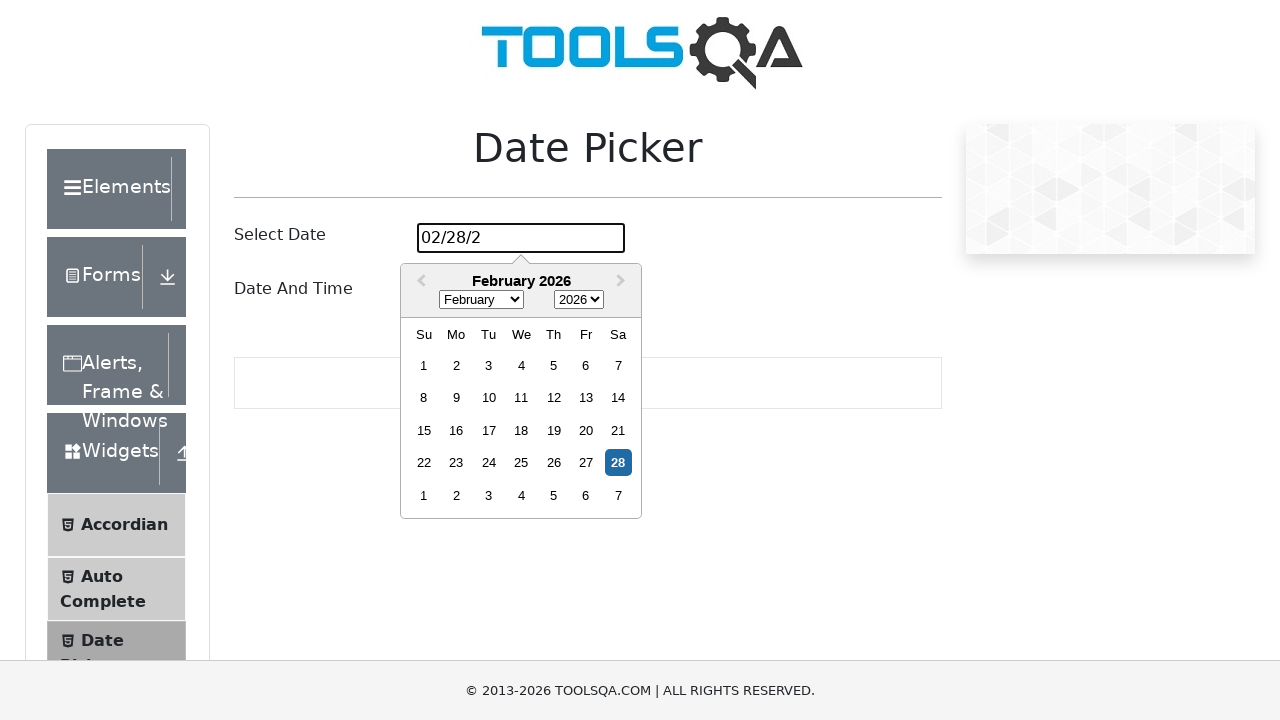

Pressed Backspace to clear existing date (iteration 4/10) on #datePickerMonthYearInput
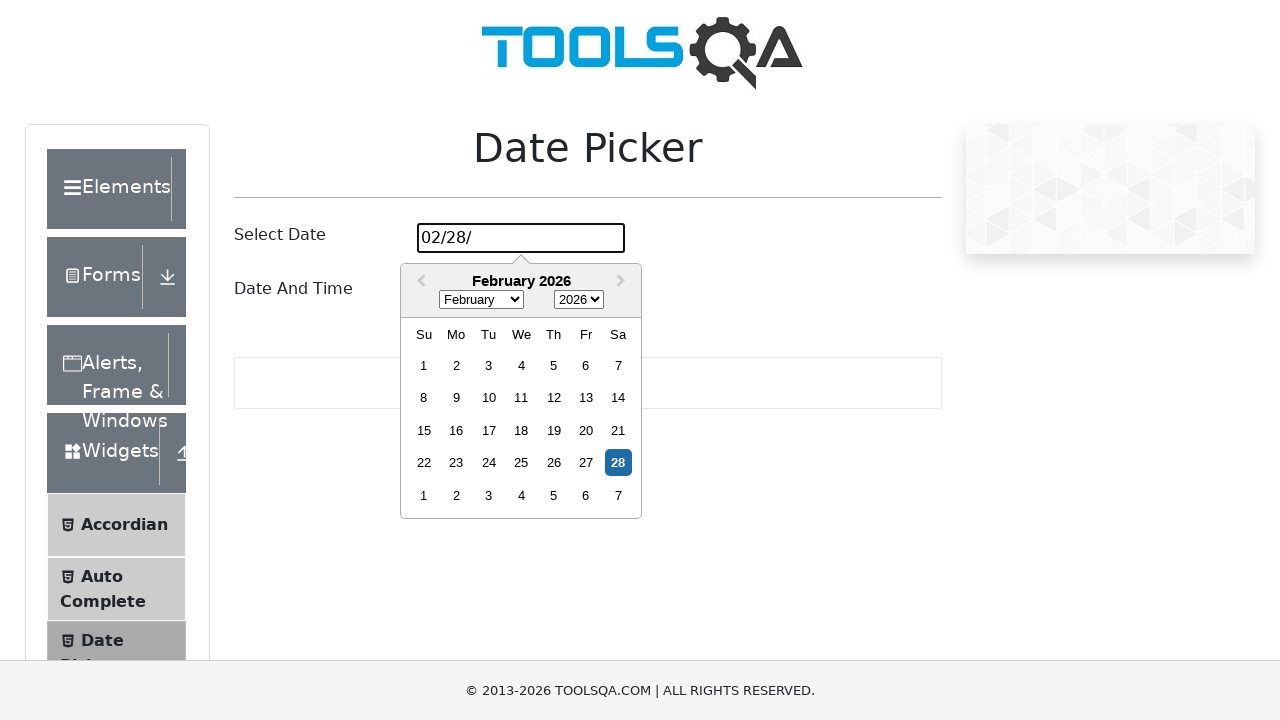

Pressed Backspace to clear existing date (iteration 5/10) on #datePickerMonthYearInput
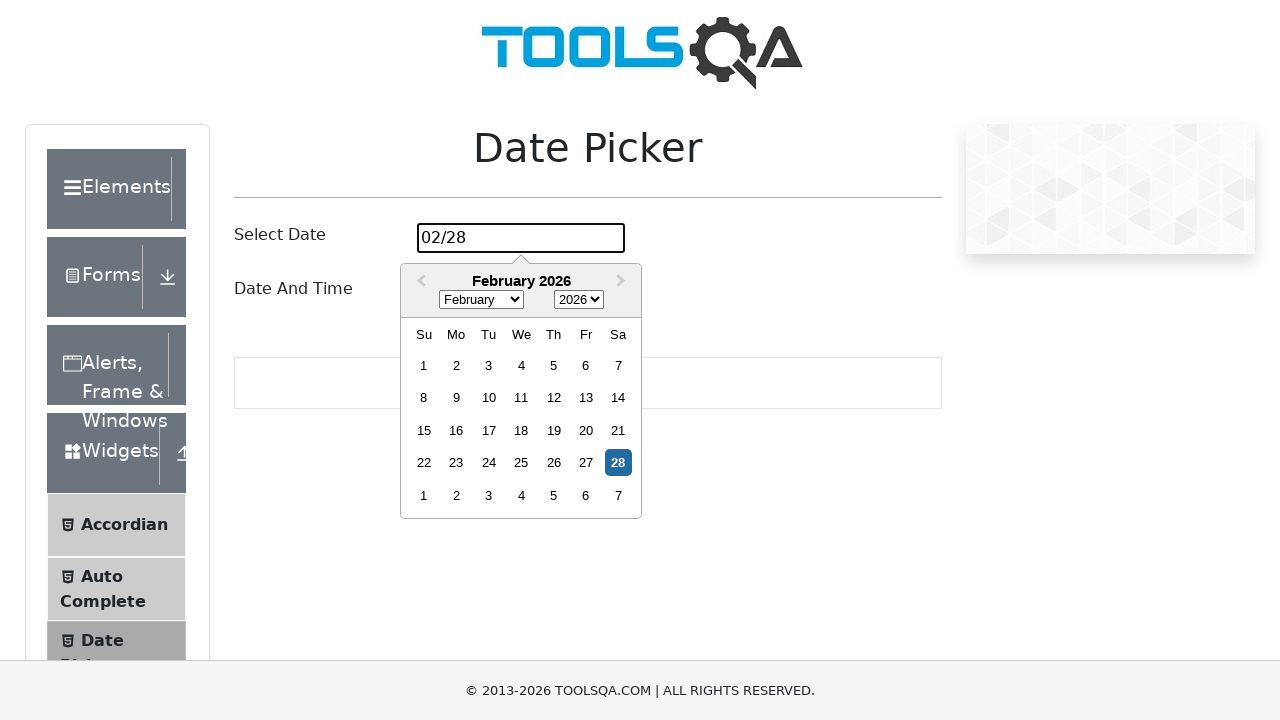

Pressed Backspace to clear existing date (iteration 6/10) on #datePickerMonthYearInput
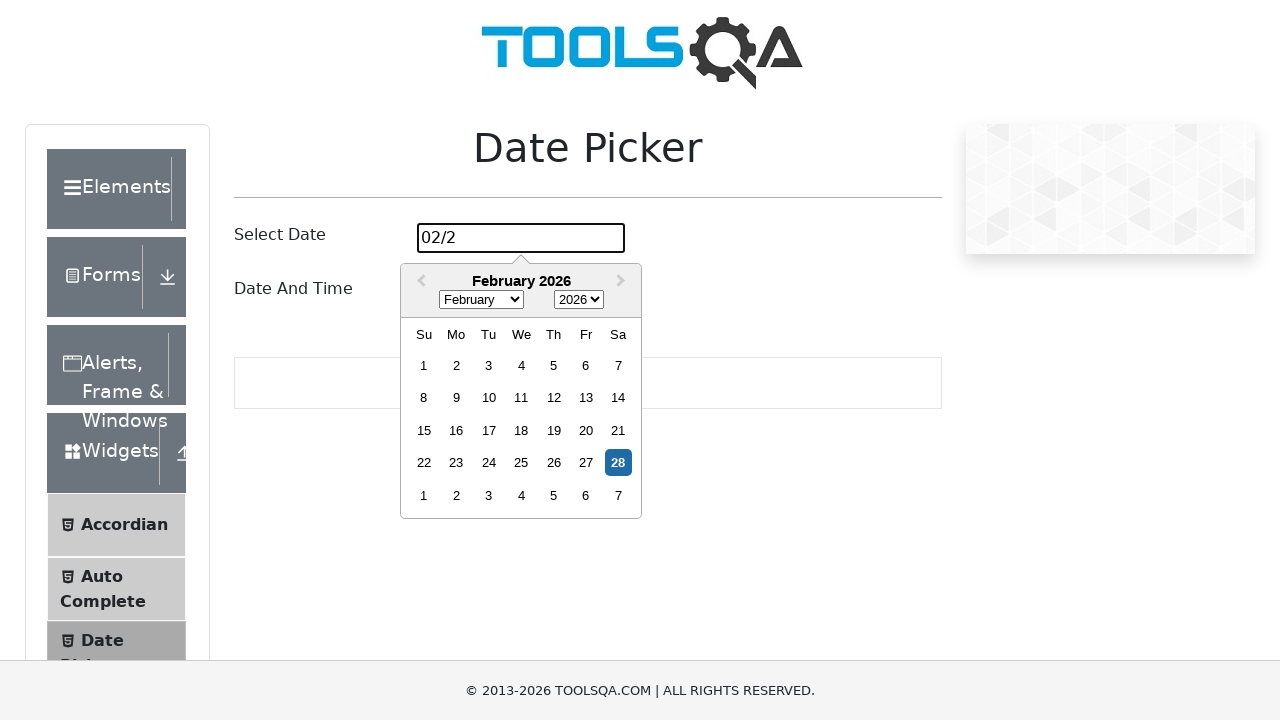

Pressed Backspace to clear existing date (iteration 7/10) on #datePickerMonthYearInput
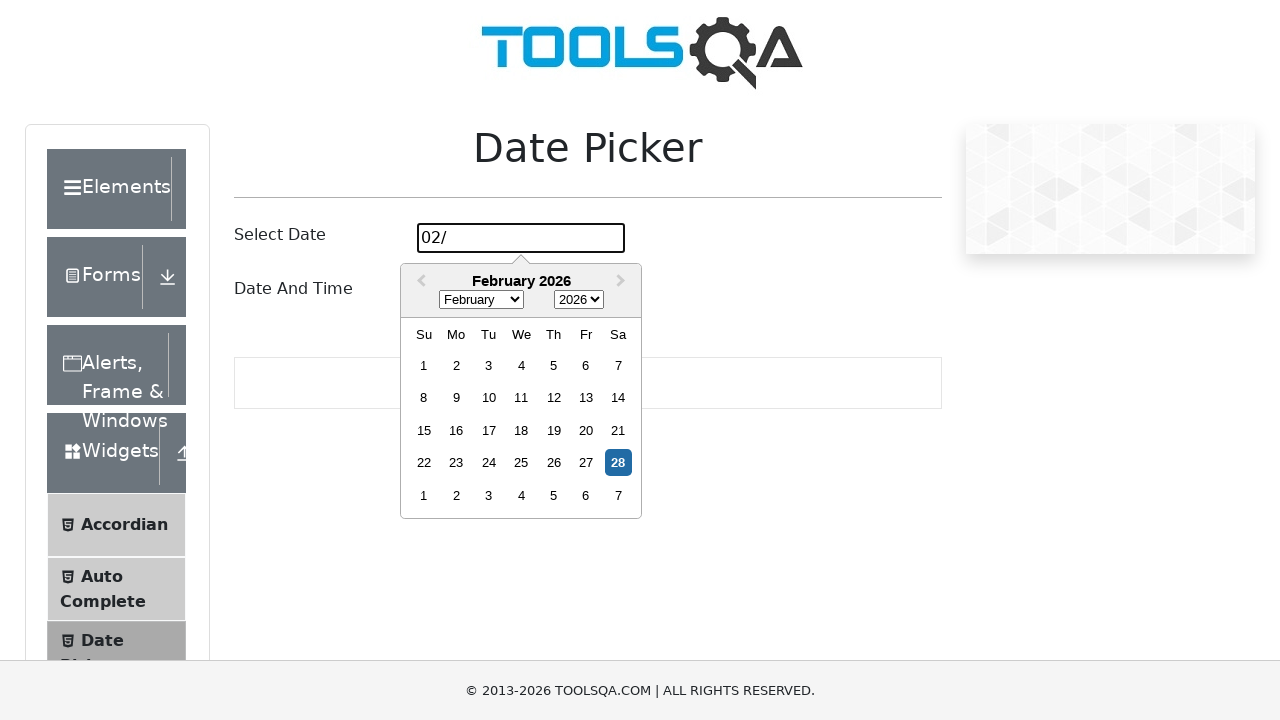

Pressed Backspace to clear existing date (iteration 8/10) on #datePickerMonthYearInput
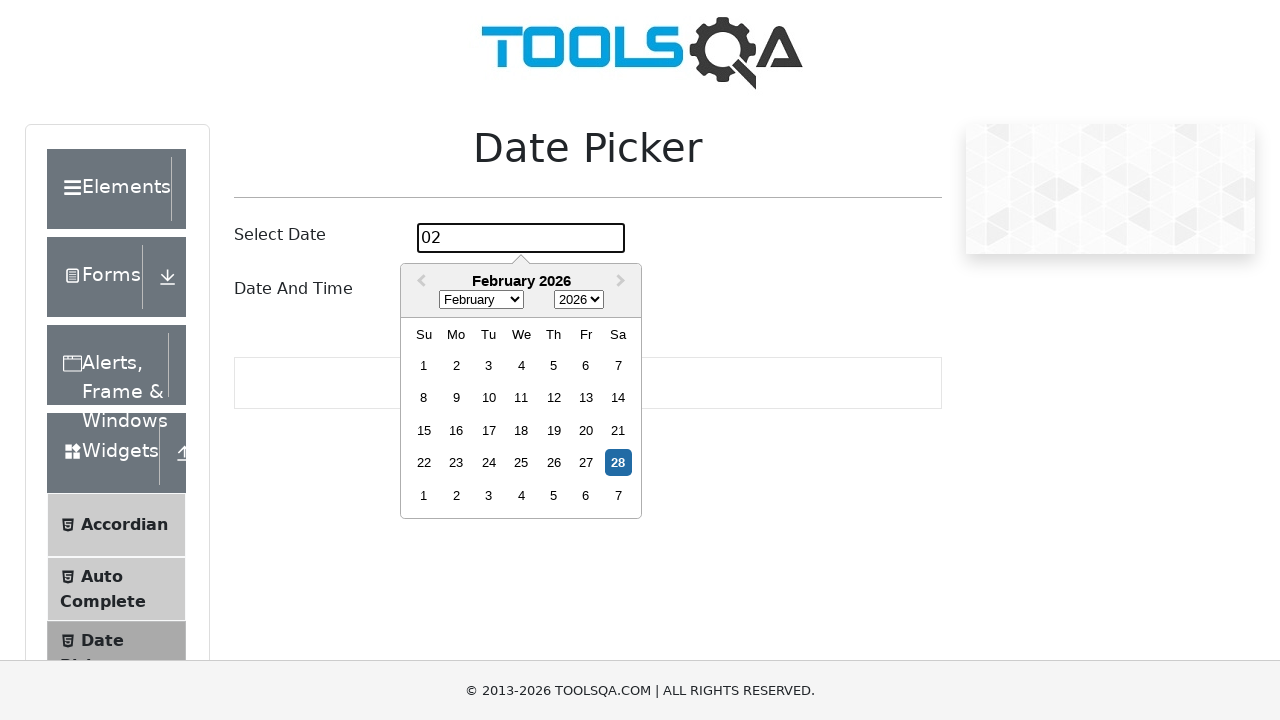

Pressed Backspace to clear existing date (iteration 9/10) on #datePickerMonthYearInput
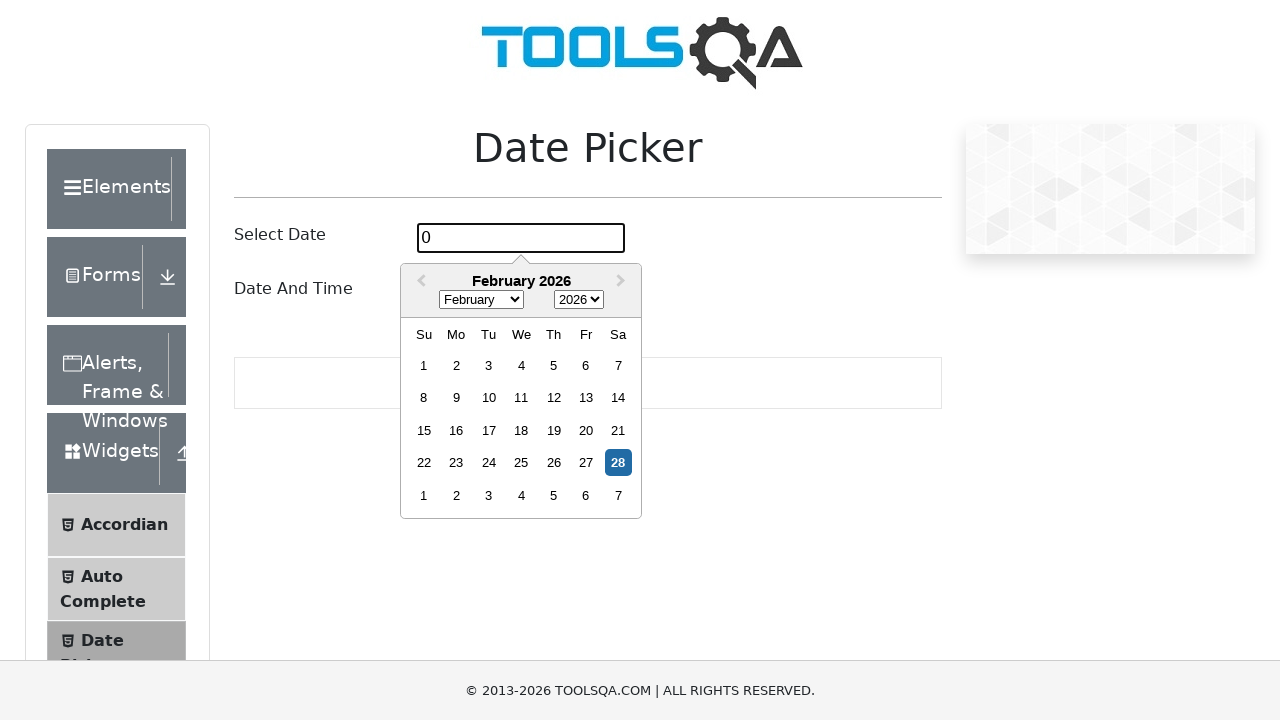

Pressed Backspace to clear existing date (iteration 10/10) on #datePickerMonthYearInput
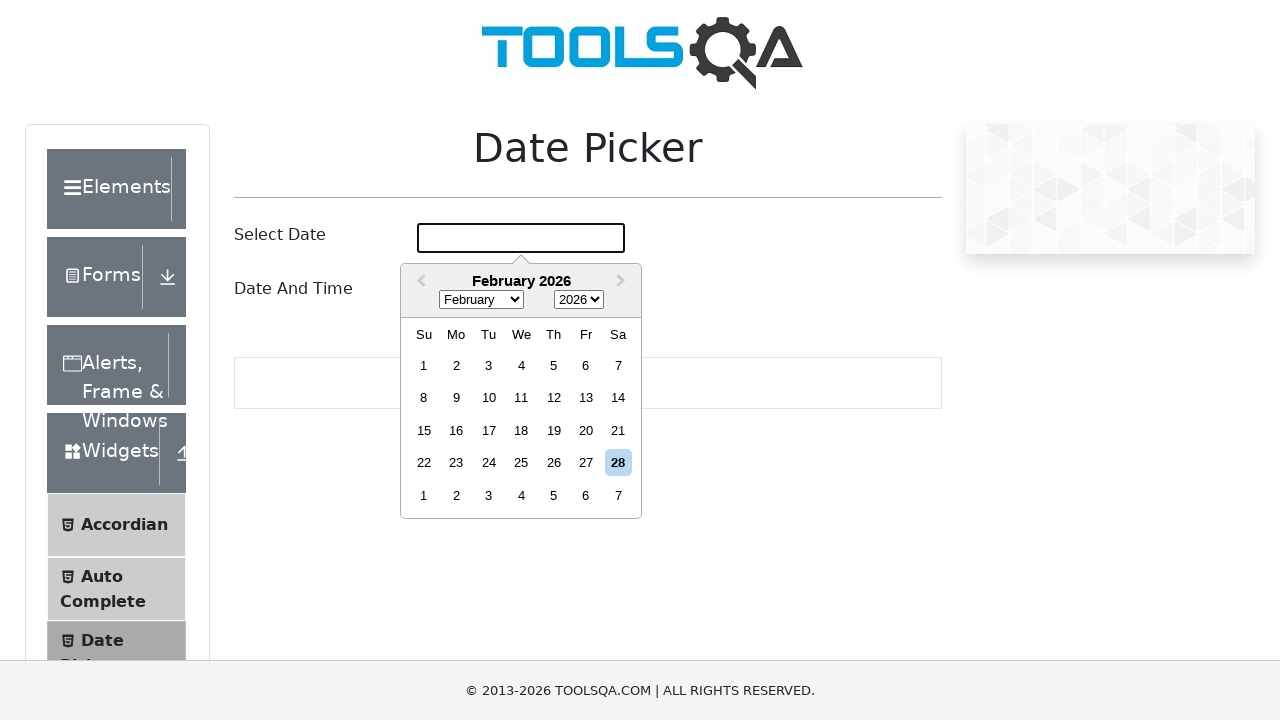

Filled date picker with new date: 03/22/2024 on #datePickerMonthYearInput
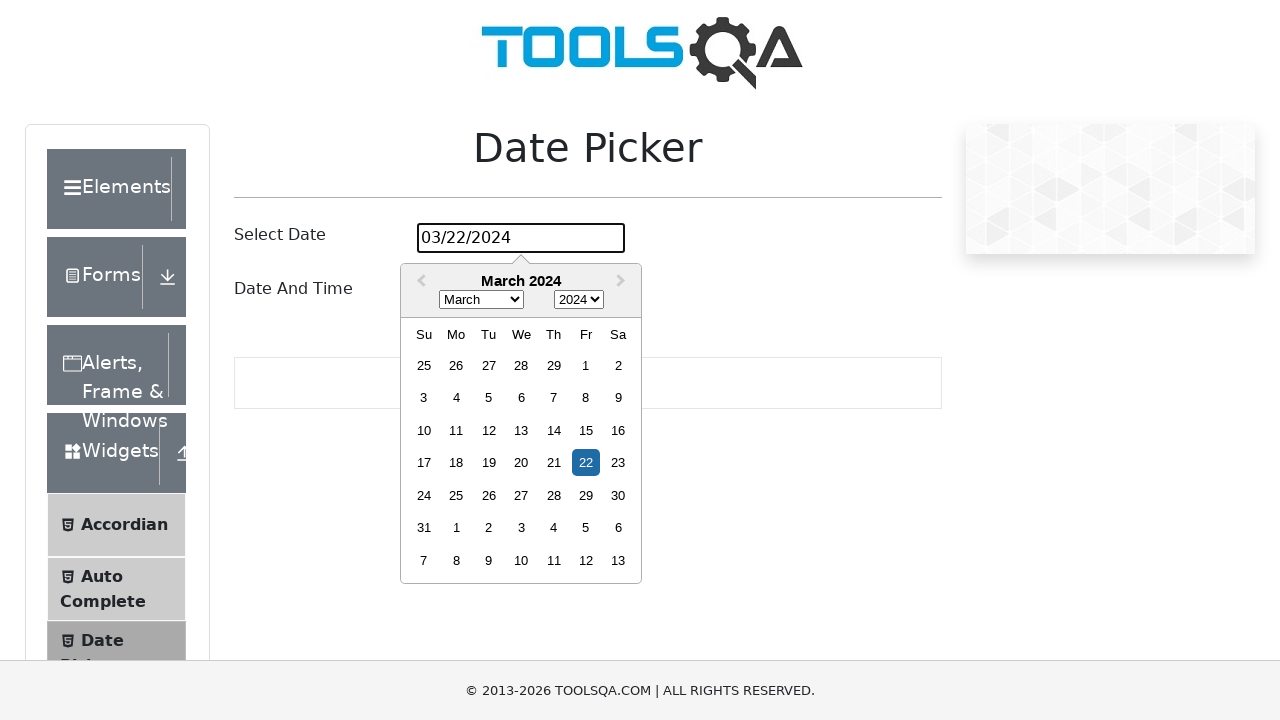

Pressed Enter to confirm the date selection on #datePickerMonthYearInput
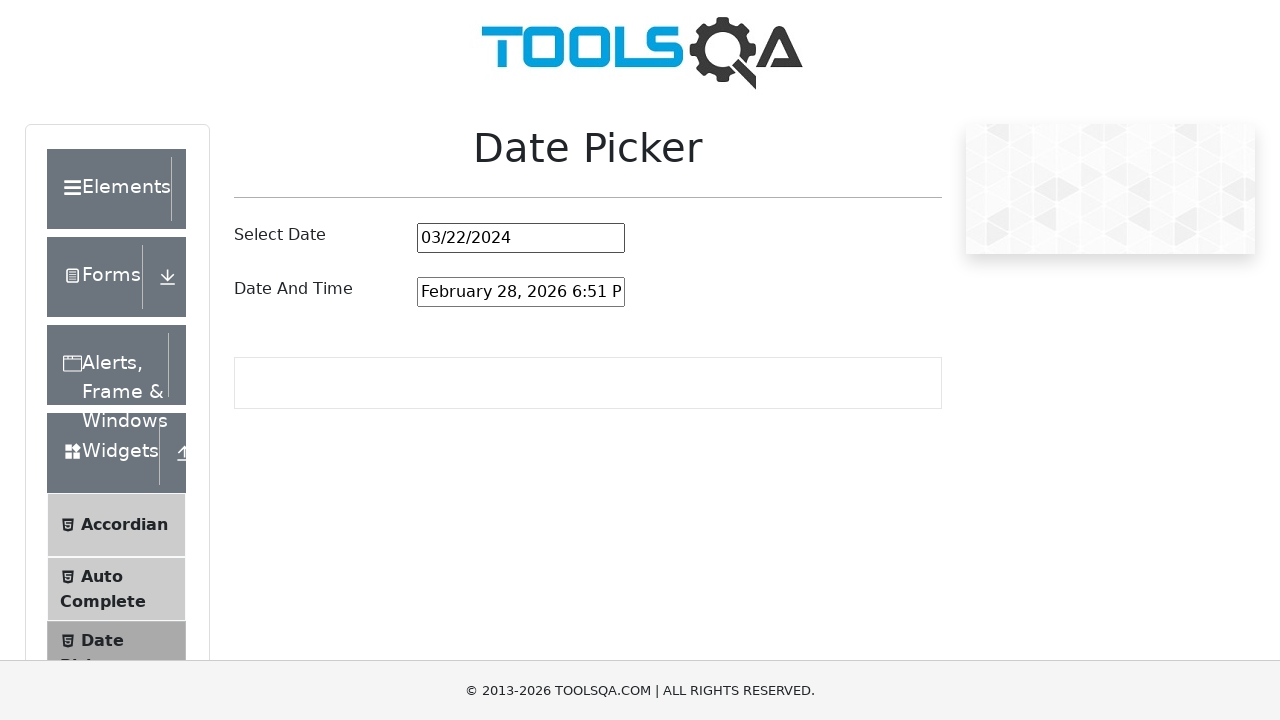

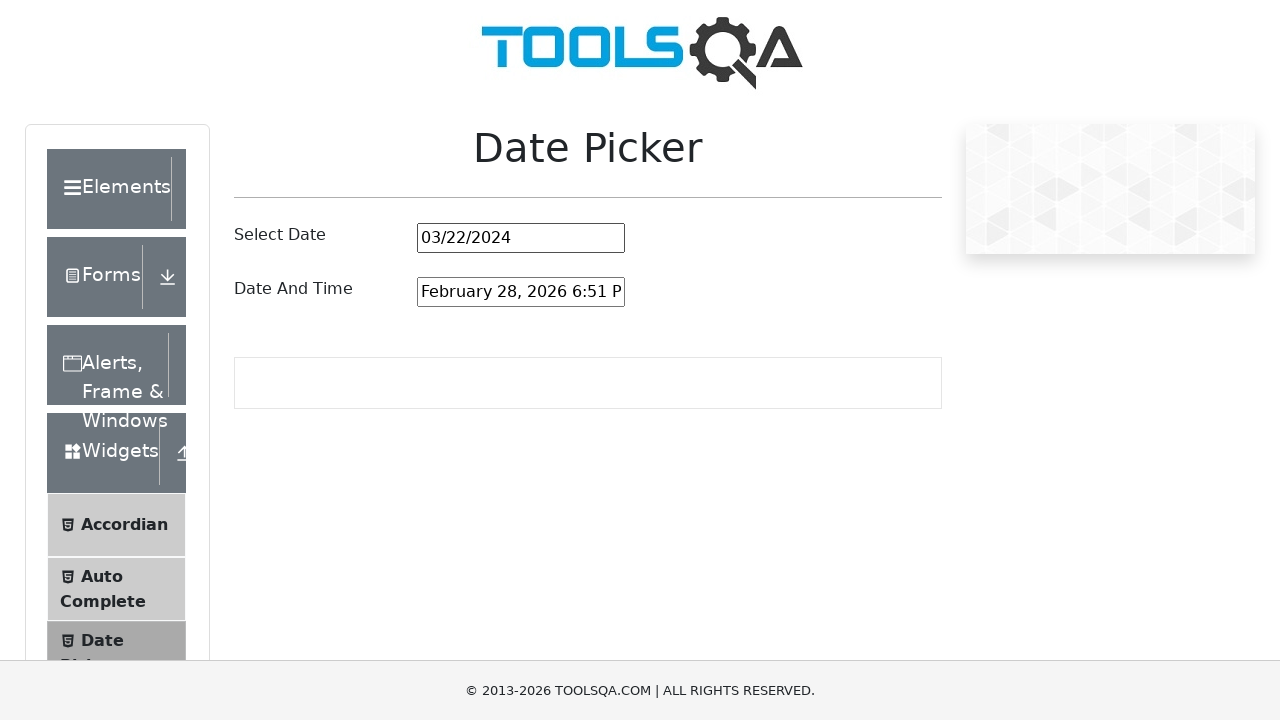